Tests window handling by opening a new window popup, switching between parent and child windows, and closing the child window

Starting URL: https://www.hyrtutorials.com/p/window-handles-practice.html

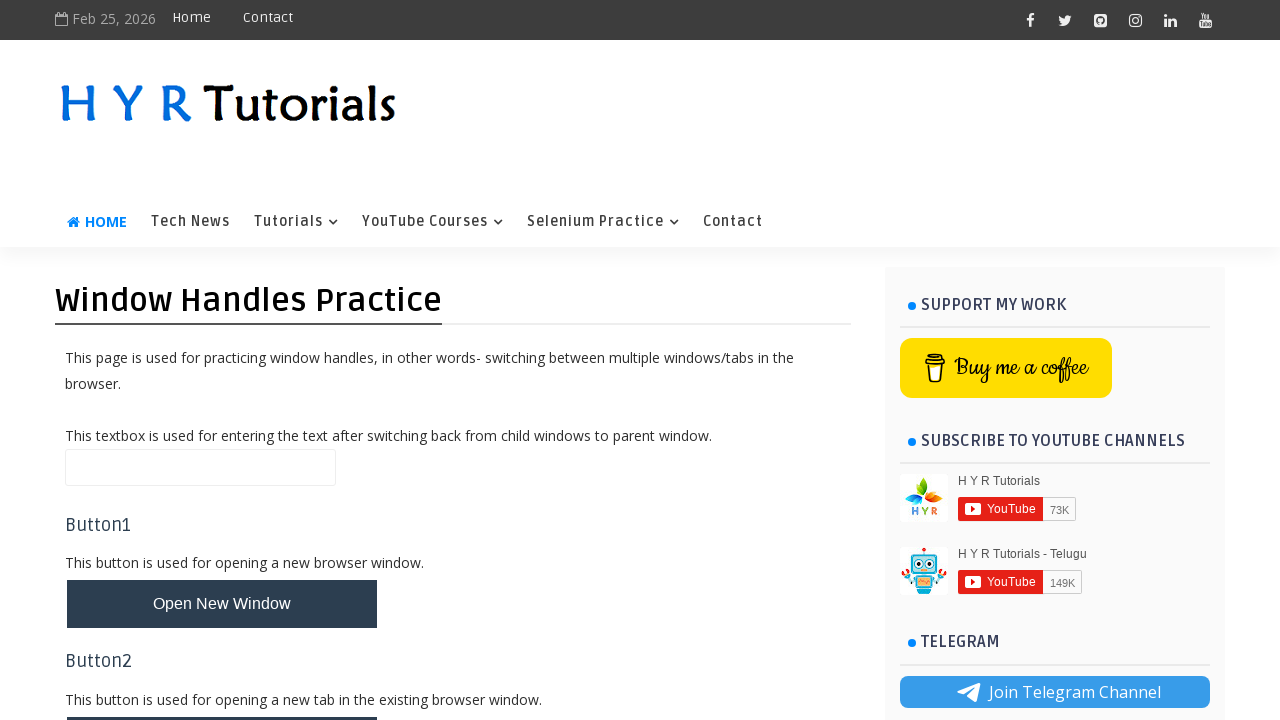

Clicked button to open new window popup at (222, 604) on #newWindowBtn
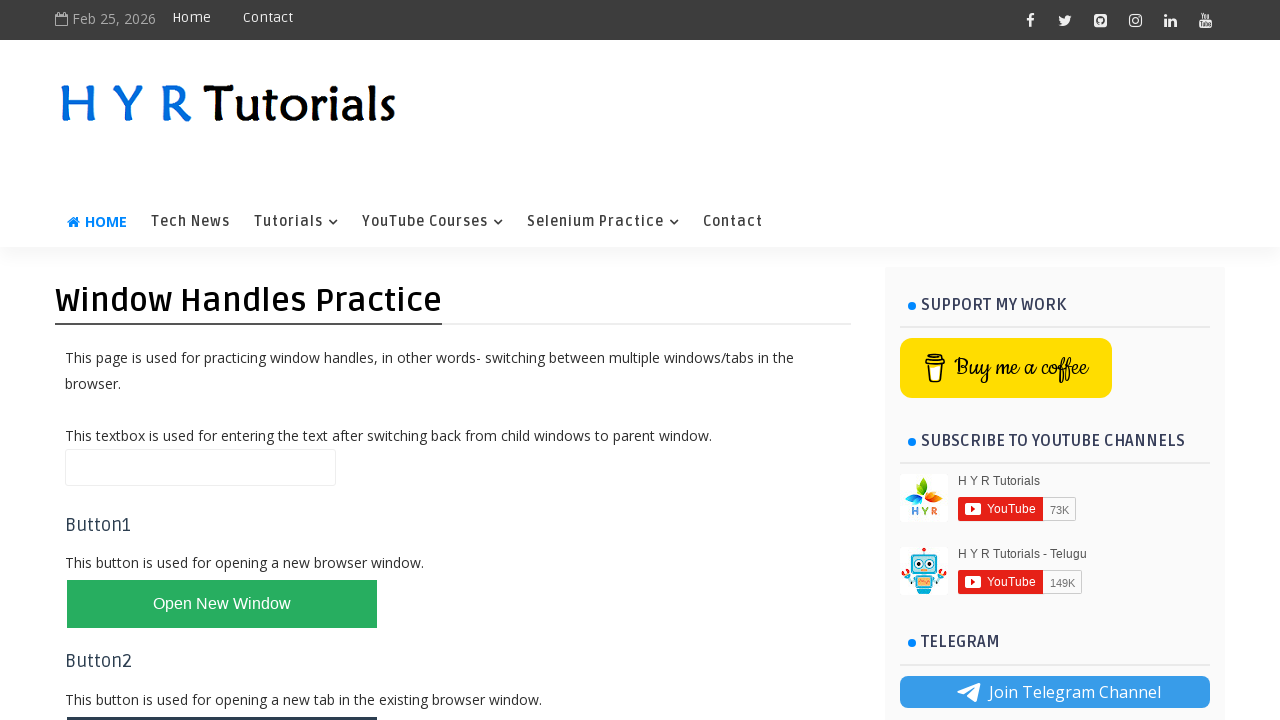

New window popup opened and captured
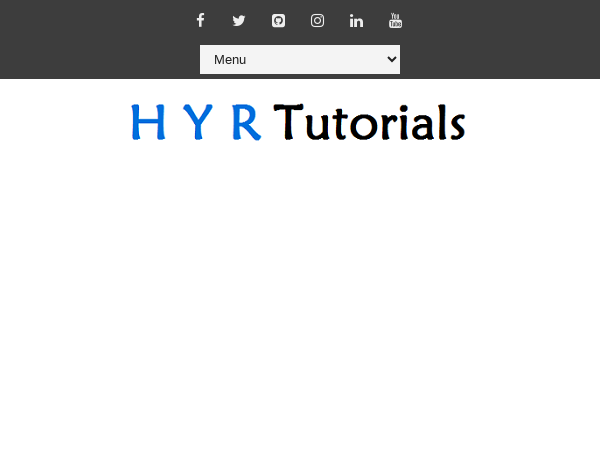

Child window finished loading
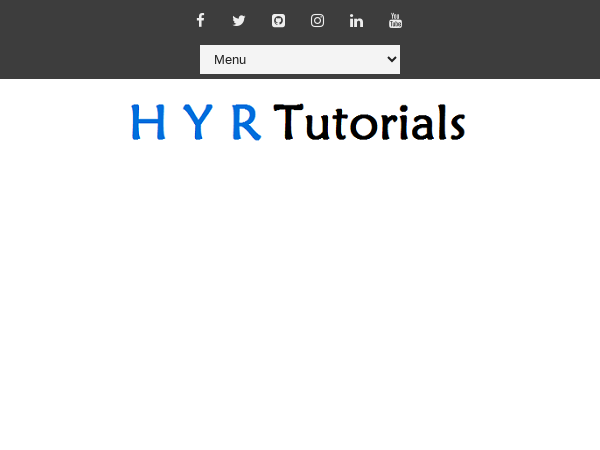

Retrieved child window title: Basic Controls - H Y R Tutorials
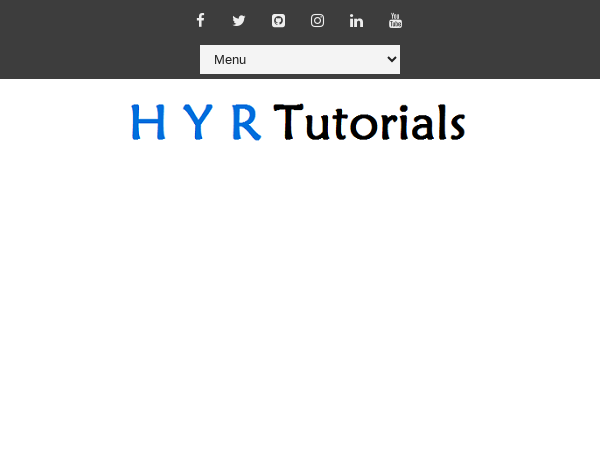

Closed child window popup
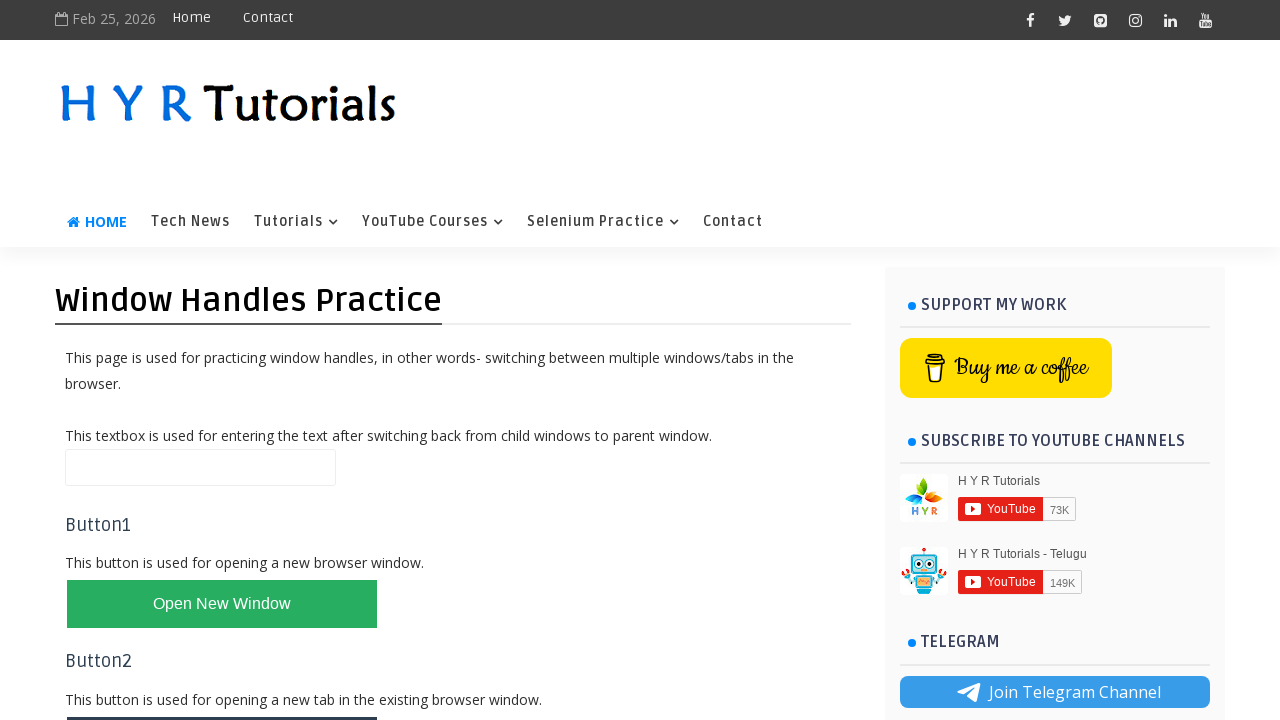

Retrieved parent window title: Window Handles Practice - H Y R Tutorials
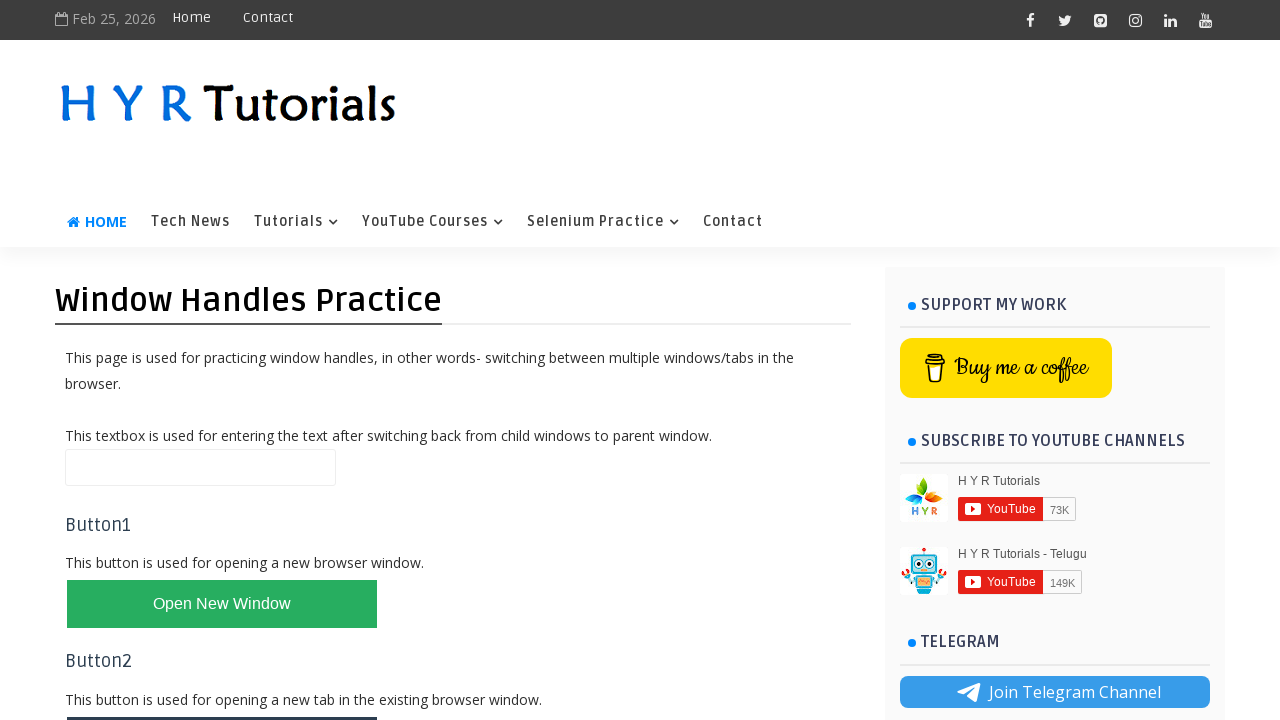

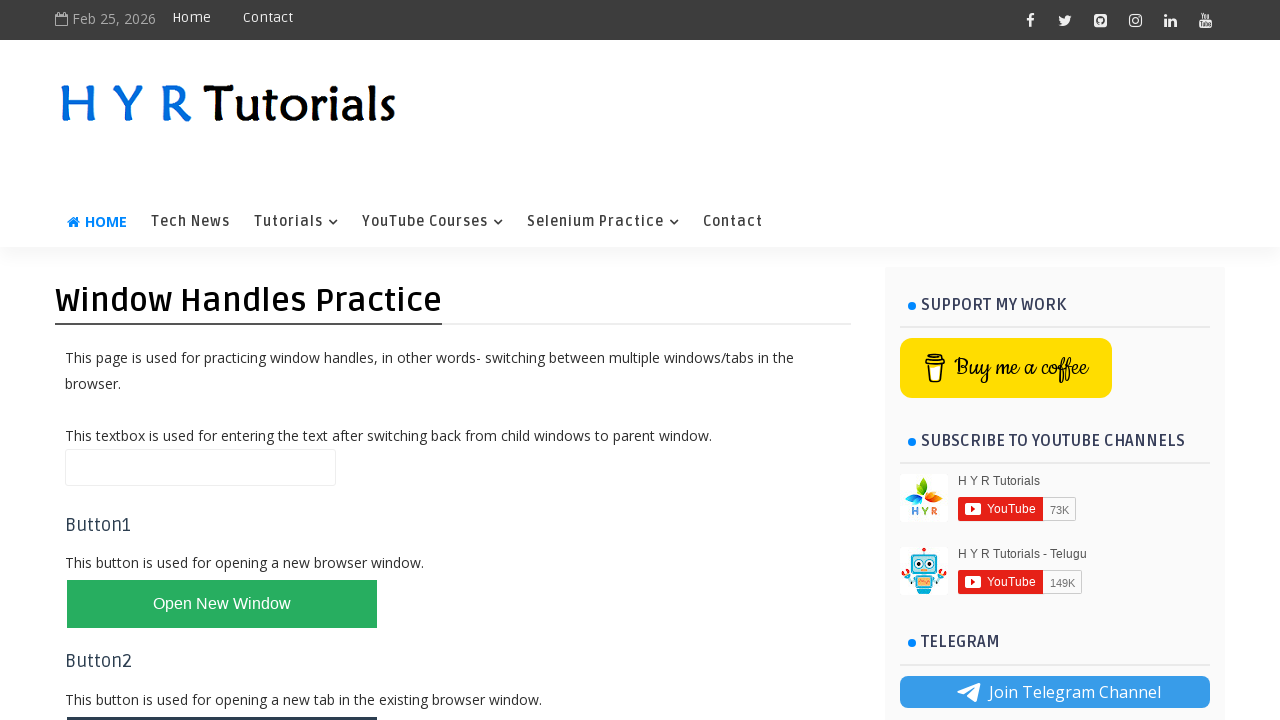